Tests Ajio's search and filter functionality by searching for bags and applying gender and fashion filters

Starting URL: https://www.ajio.com/

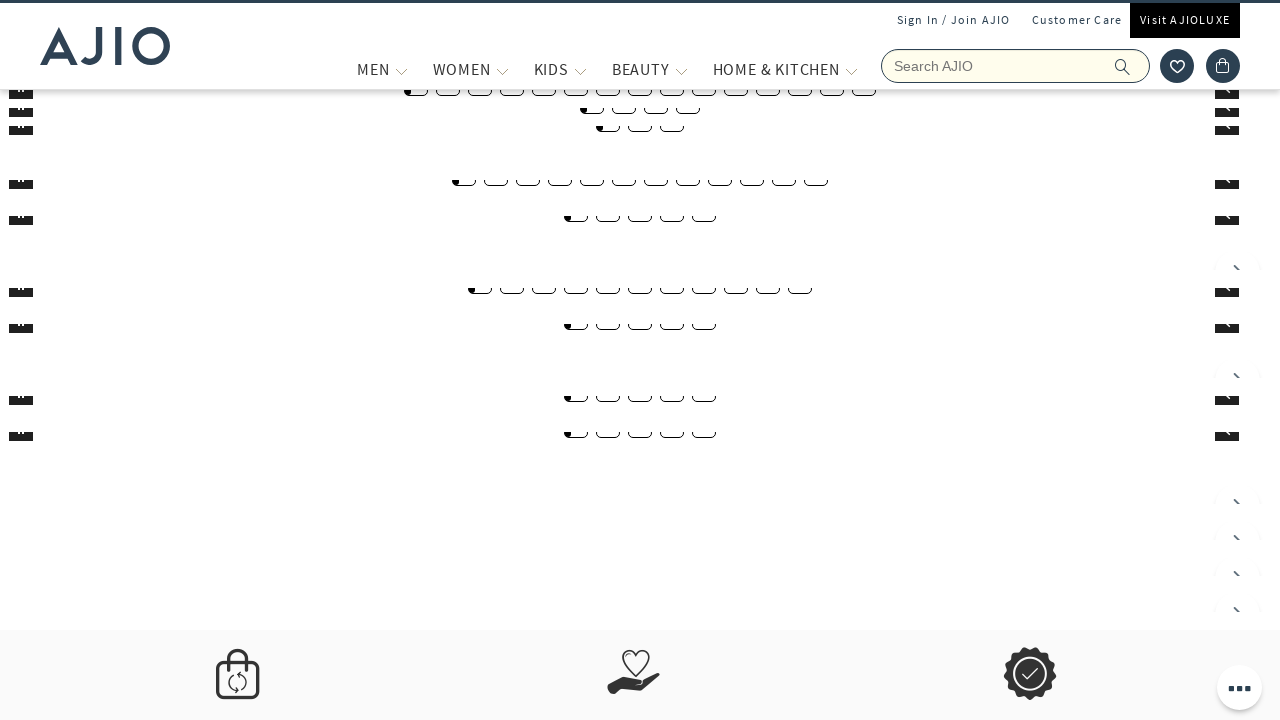

Filled search bar with 'bags' on xpath=//div[@class='searchbar-view']//input
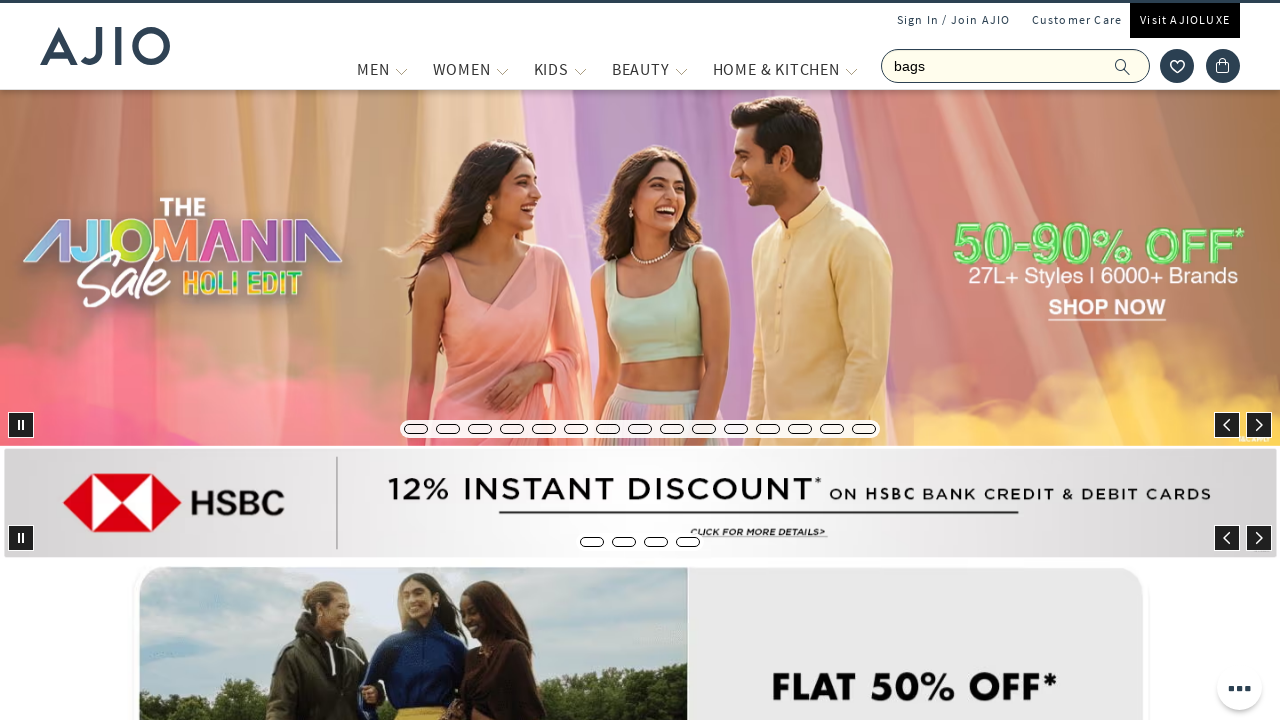

Pressed Enter to search for bags on xpath=//div[@class='searchbar-view']//input
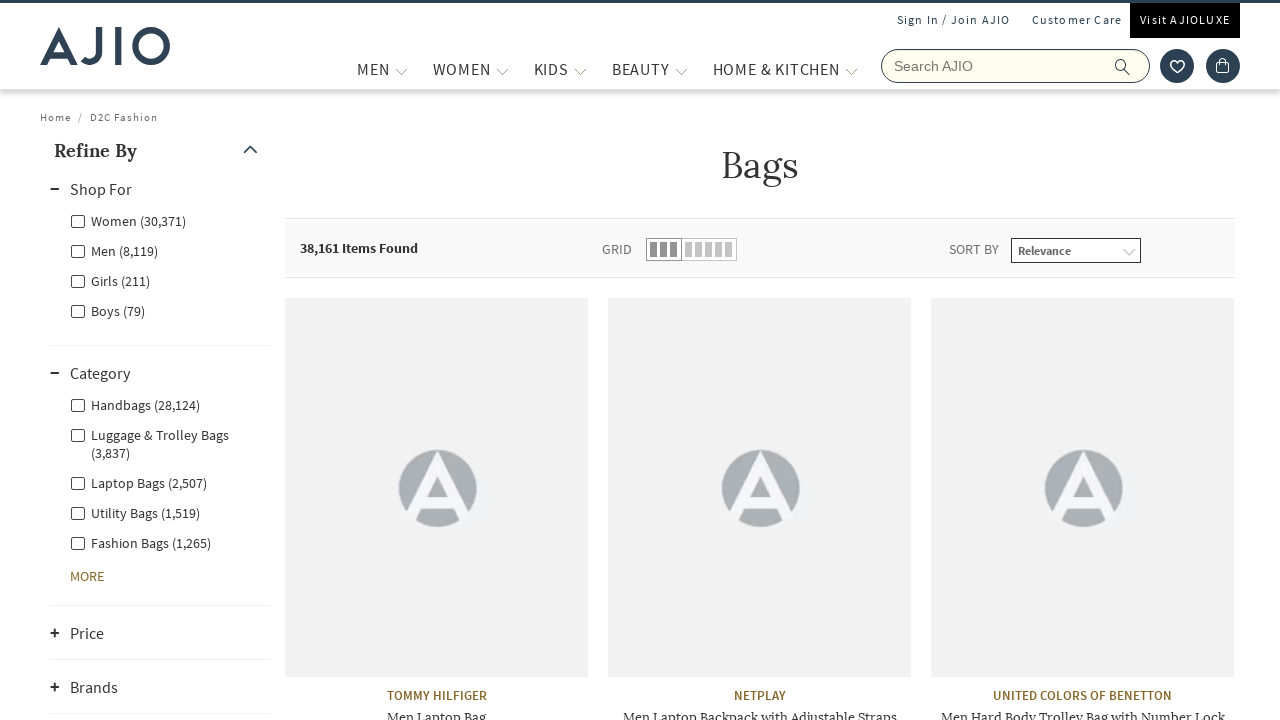

Waited 4000ms for search results to load
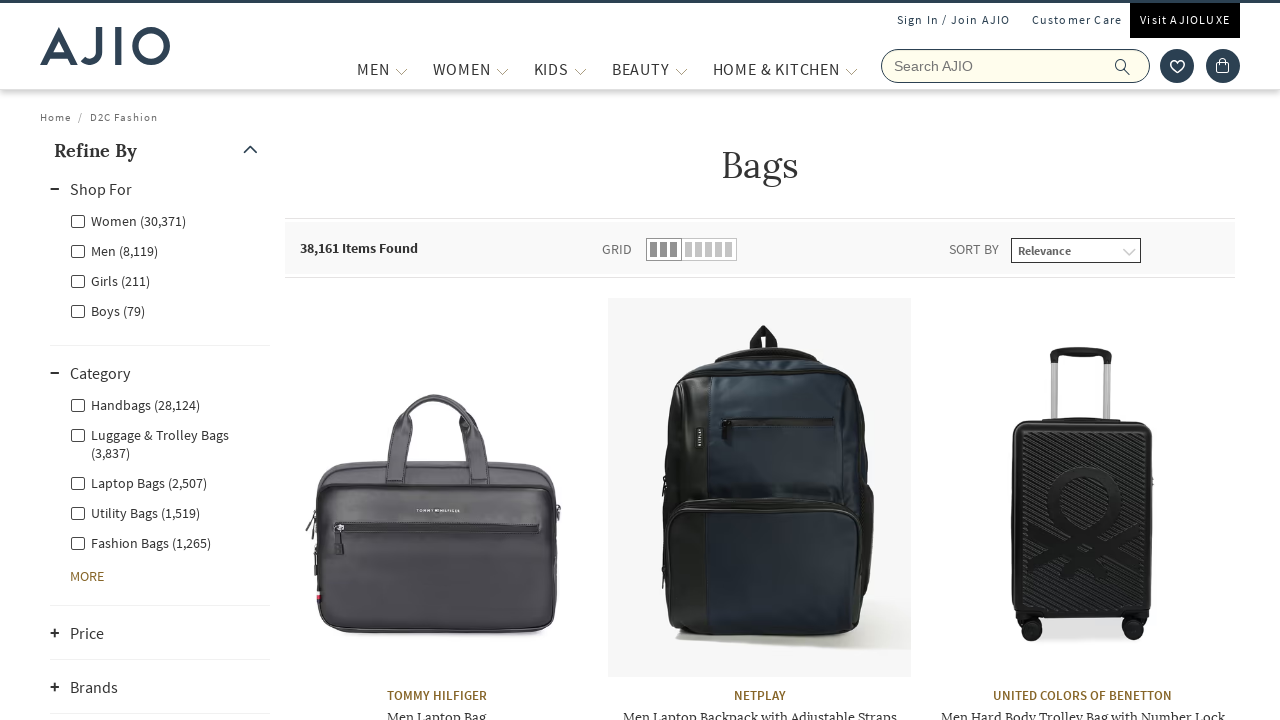

Clicked on gender filter (3rd facet) at (110, 280) on (//div[@class='facet-linkhead'])[3]//label
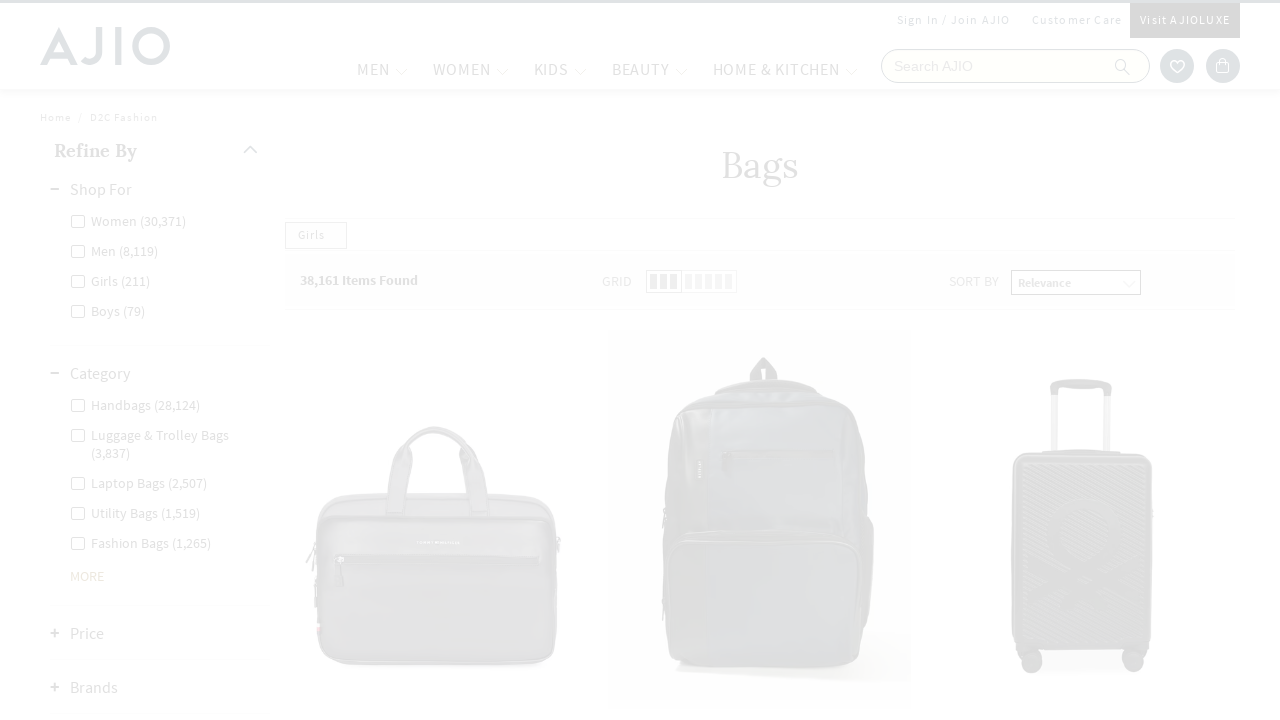

Waited 6000ms for gender filter to apply
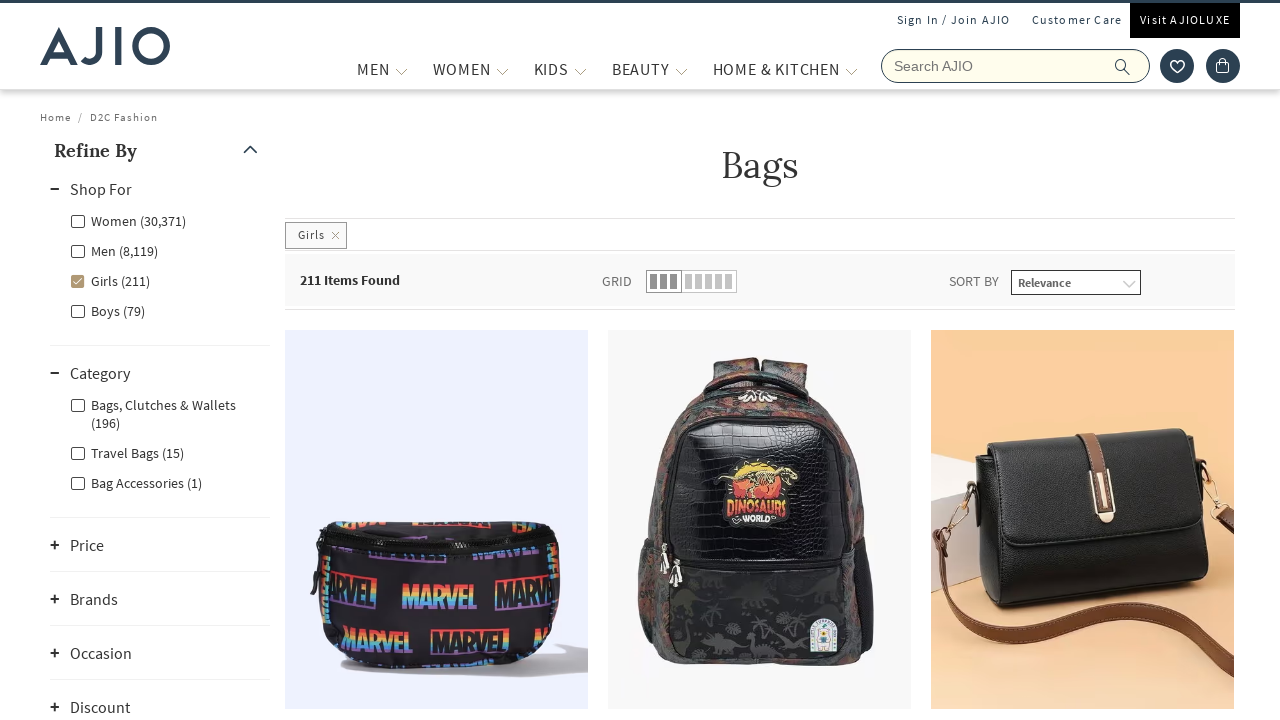

Clicked on fashion filter (6th facet) at (127, 452) on (//div[@class='facet-linkhead'])[6]//label
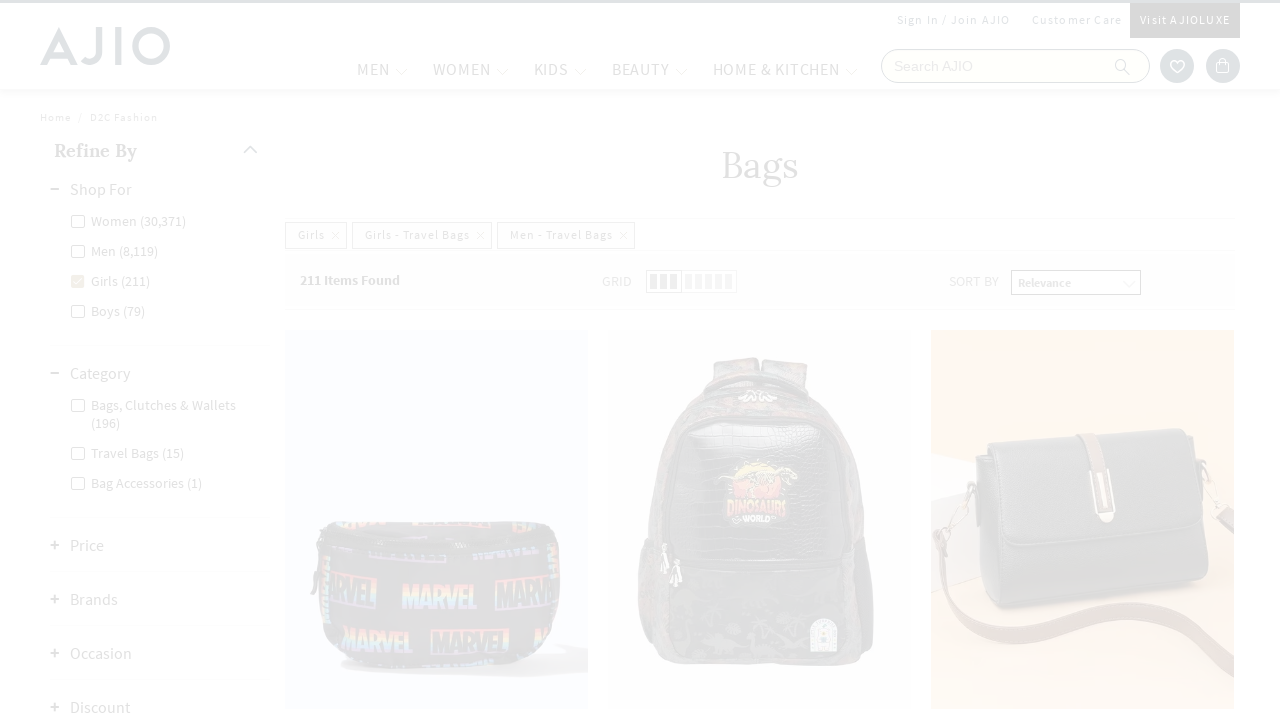

Waited 3000ms for filtered results to update
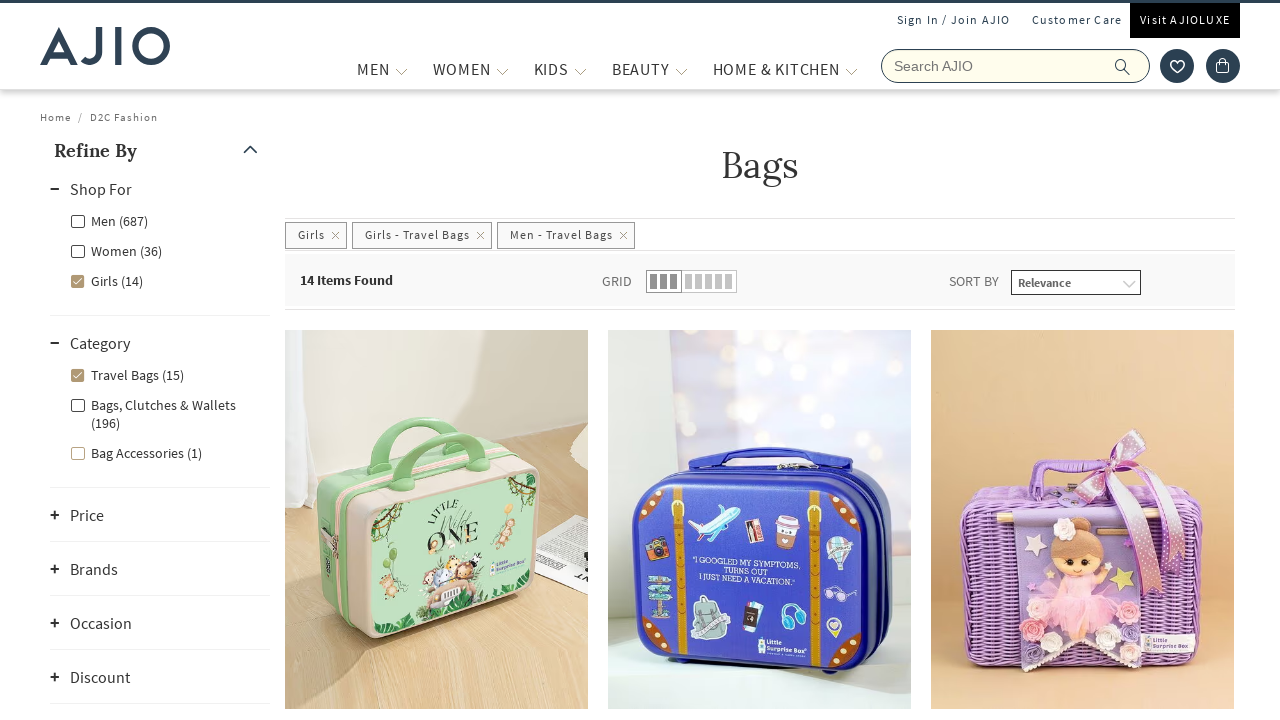

Verified filtered search results are displayed
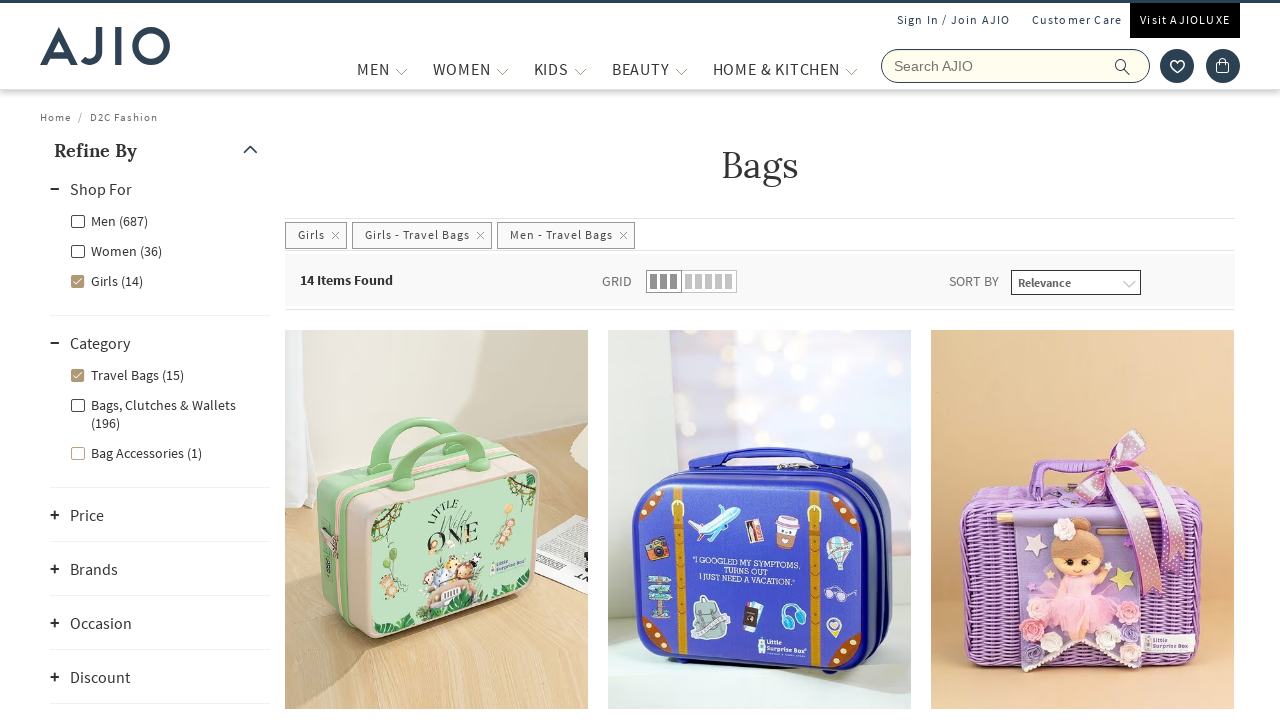

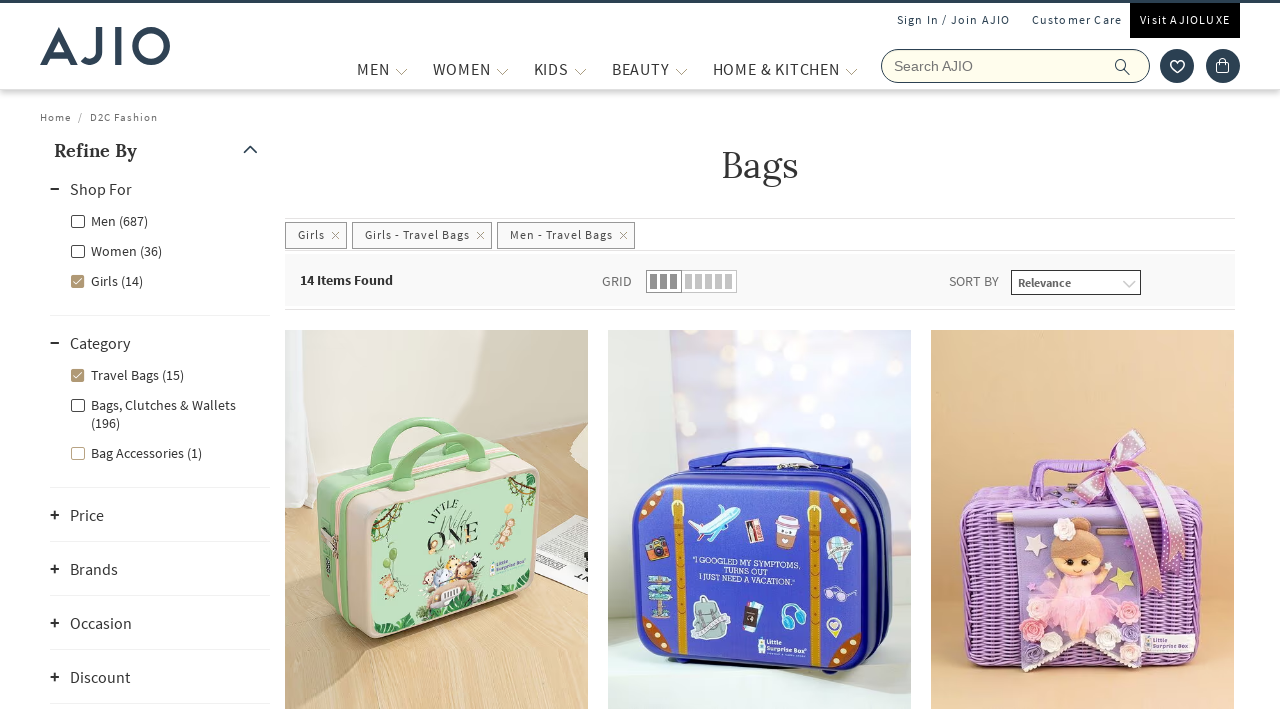